Tests window switching functionality by opening a new window through a link and switching between parent and child windows

Starting URL: http://the-internet.herokuapp.com/

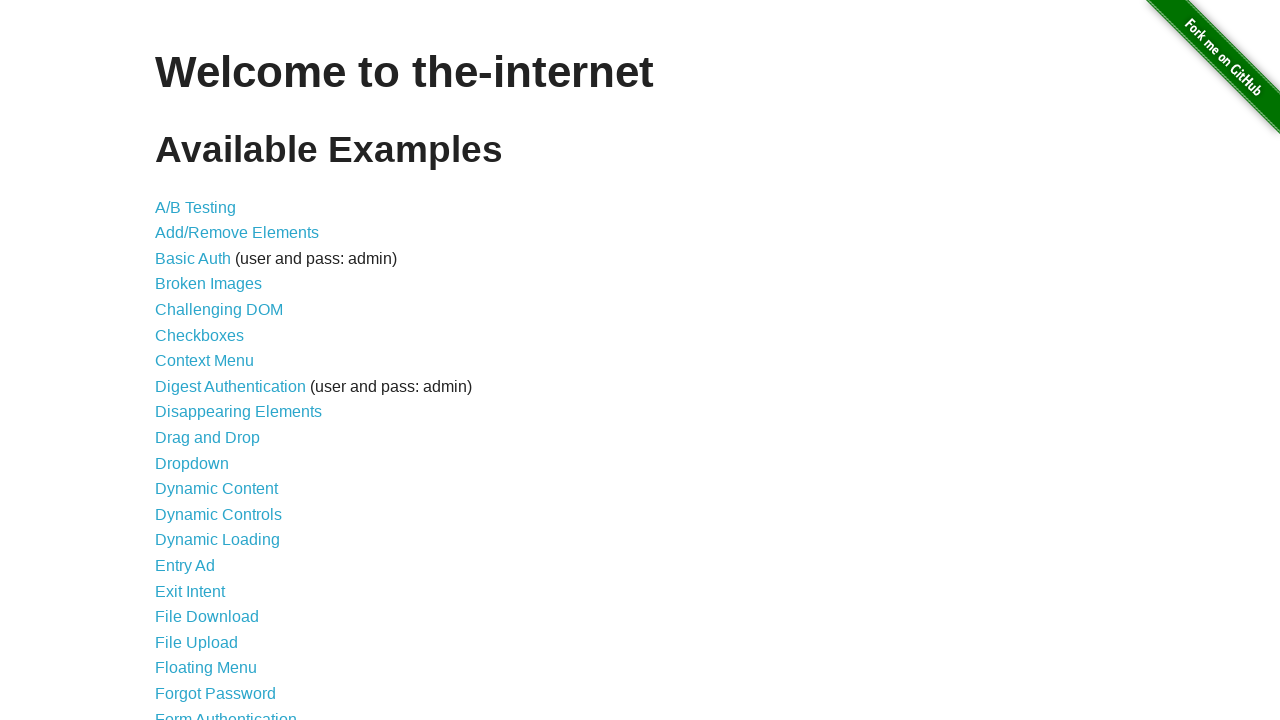

Clicked on Multiple Windows link at (218, 369) on text=Multiple Windows
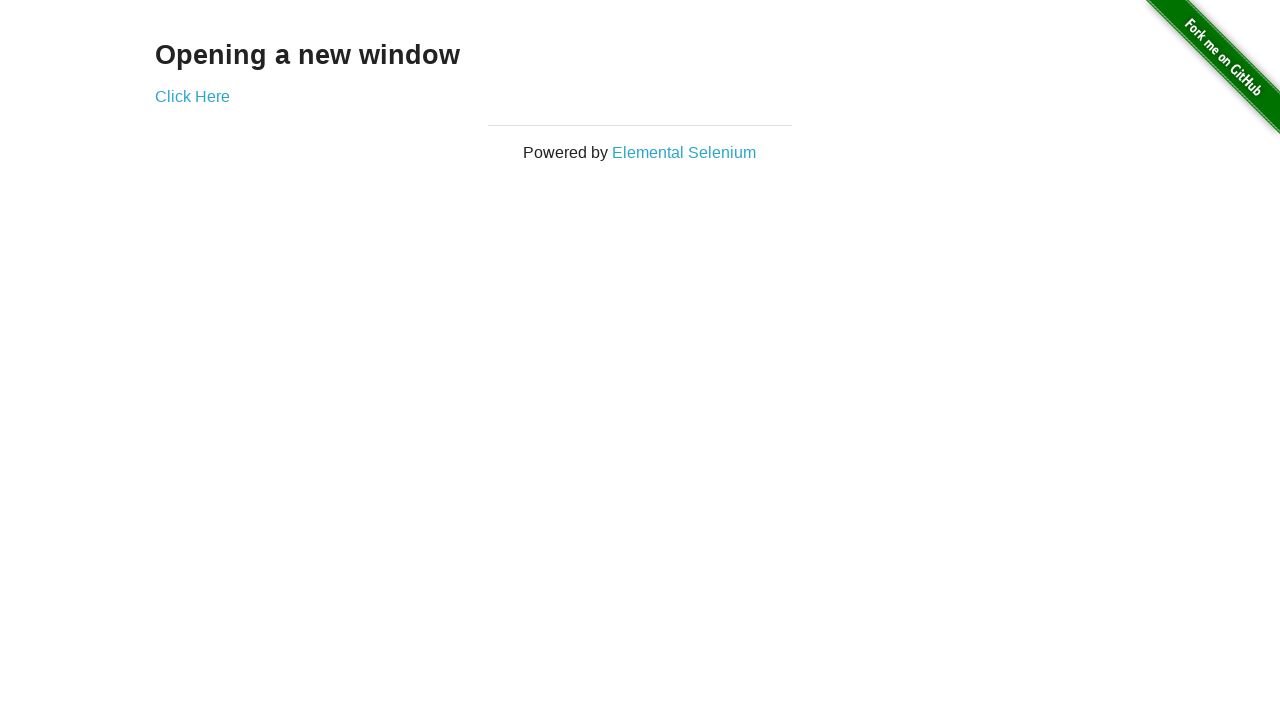

Clicked link to open new window at (192, 96) on a[href*='windows']
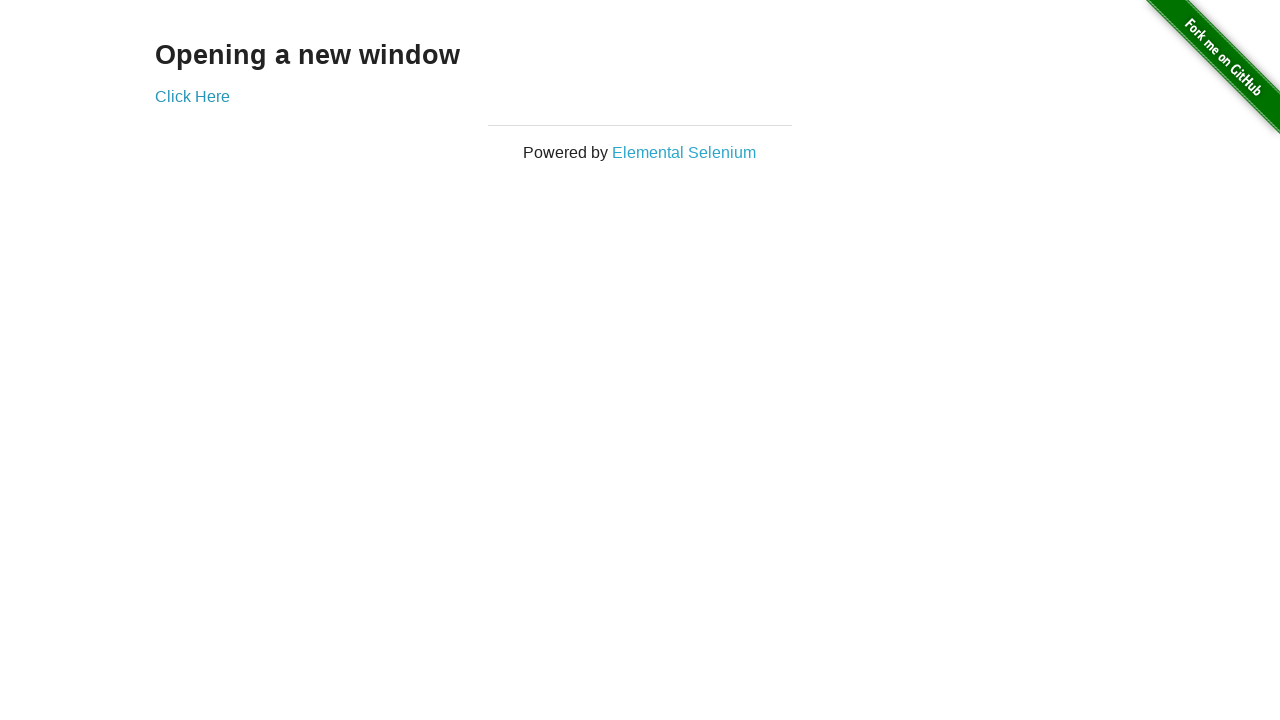

New window opened and captured
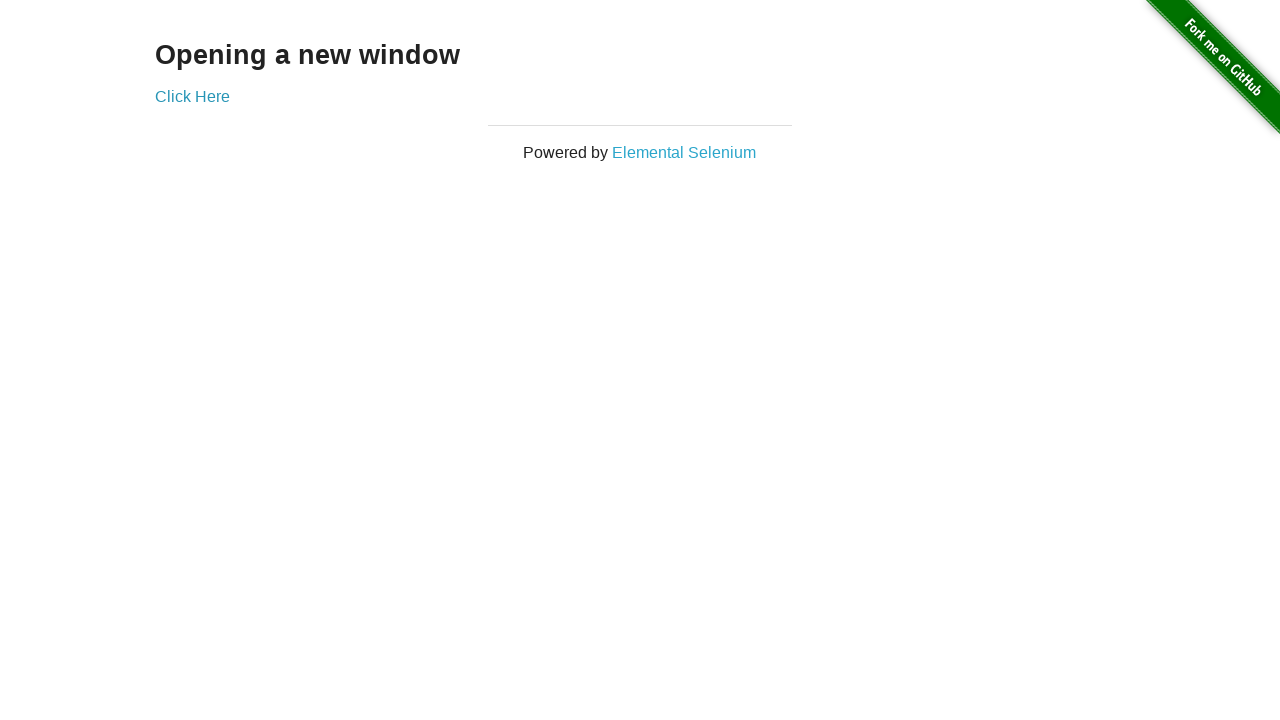

Retrieved text from new window: New Window
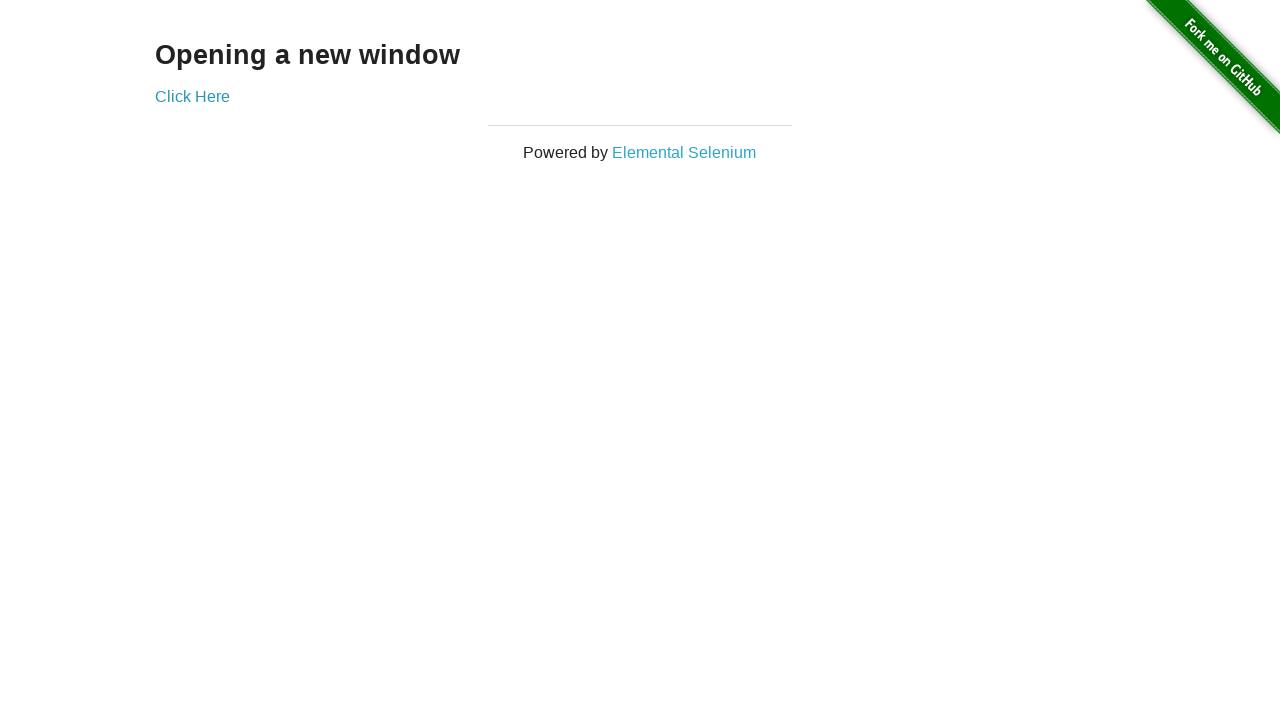

Retrieved text from original window: Opening a new window
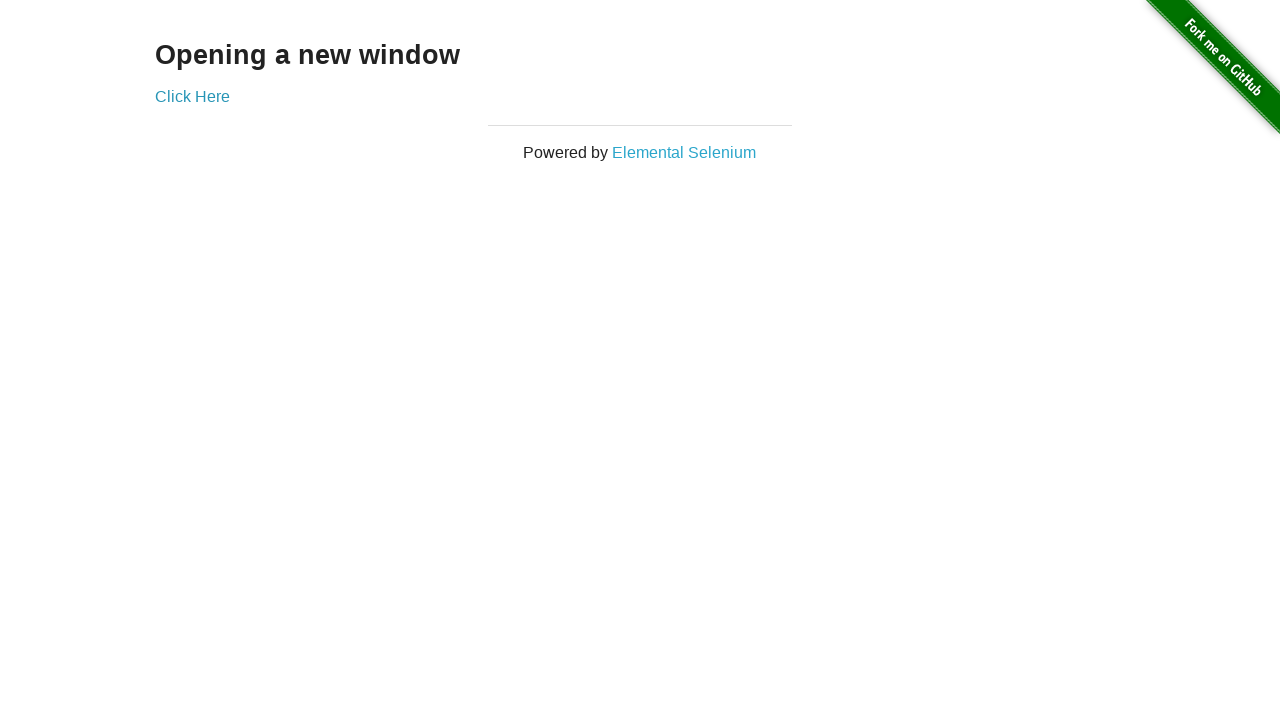

Closed new window, returned to original window
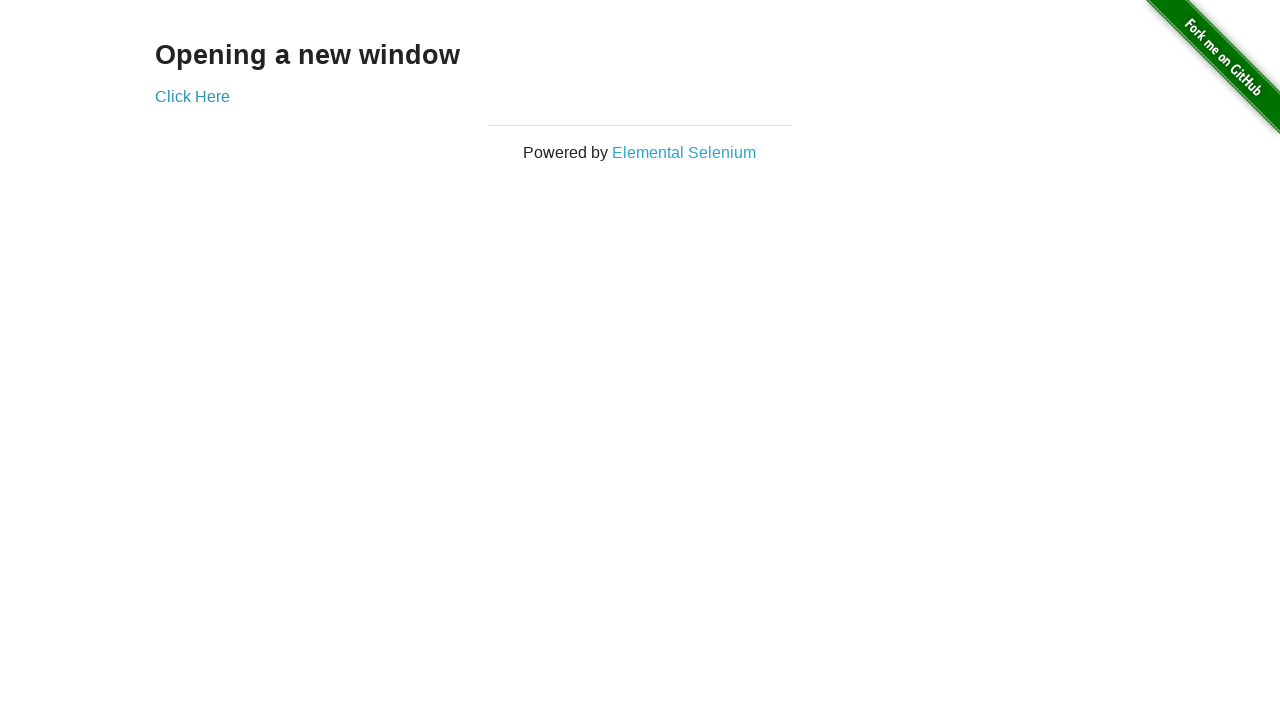

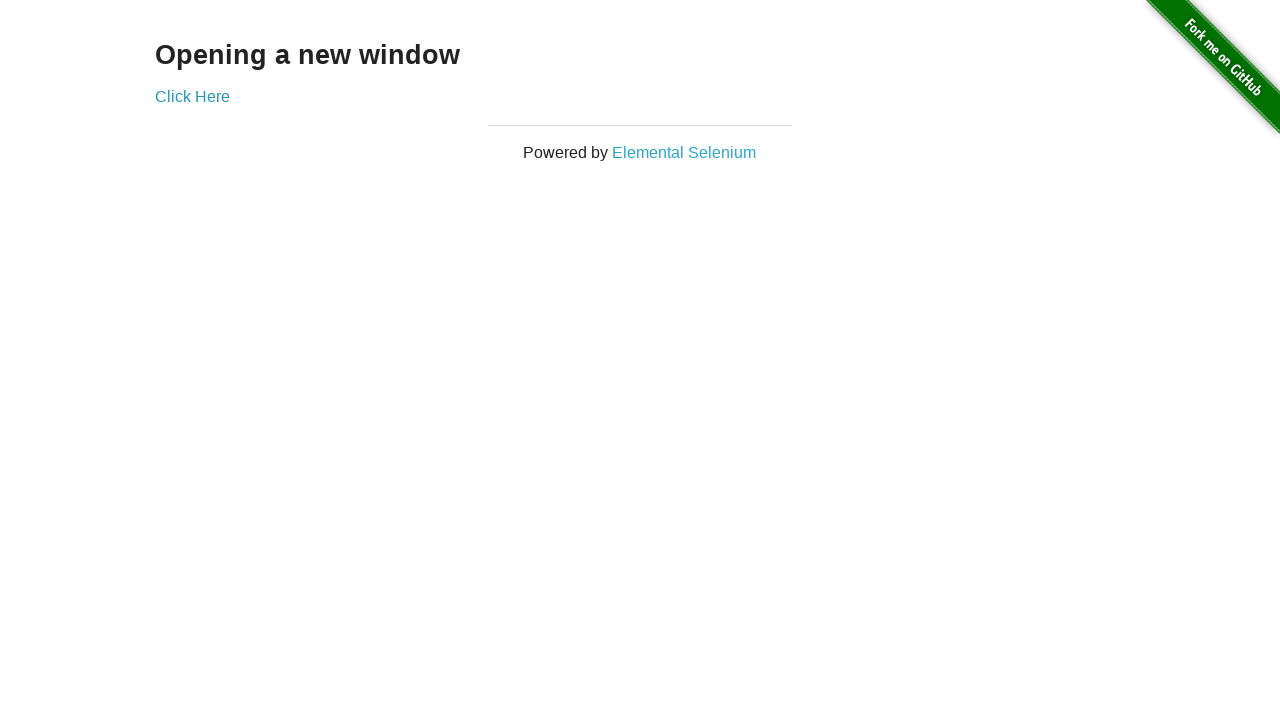